Tests opting out of A/B tests by adding an opt-out cookie before visiting the A/B test page, then verifying the page shows "No A/B Test" heading

Starting URL: http://the-internet.herokuapp.com

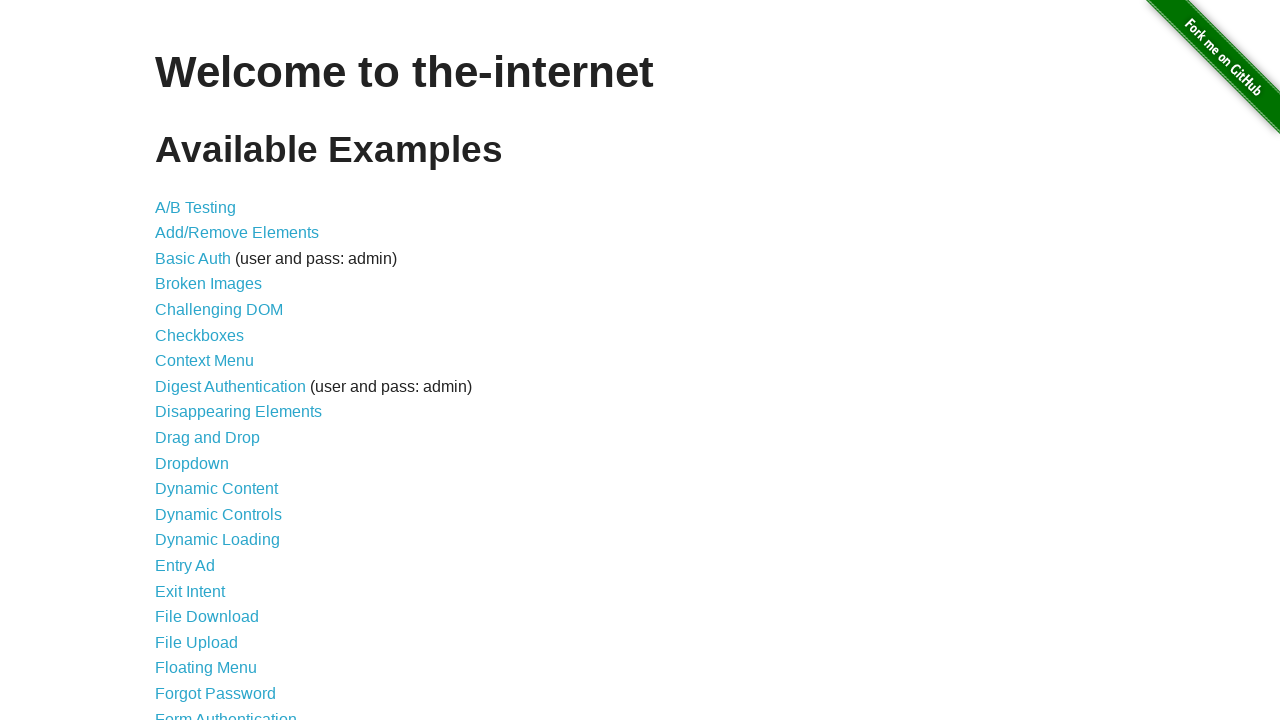

Added optimizelyOptOut cookie to opt out of A/B tests
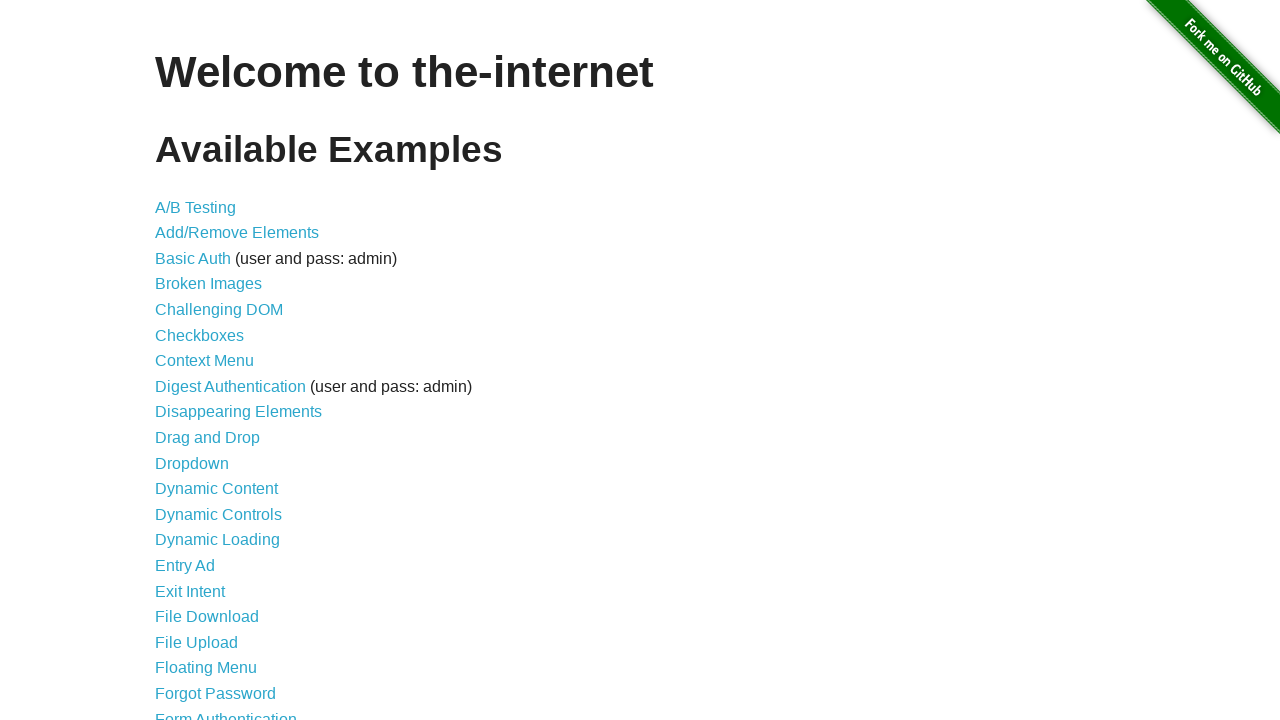

Navigated to A/B test page
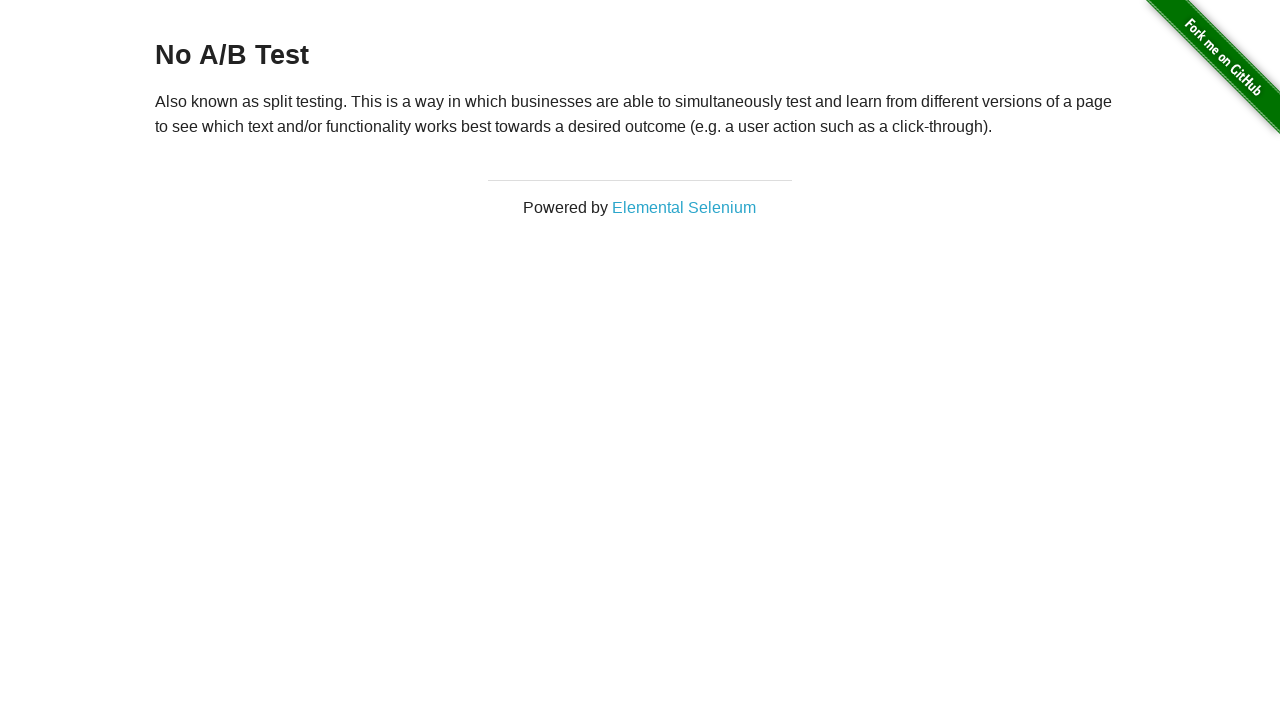

A/B test page heading loaded
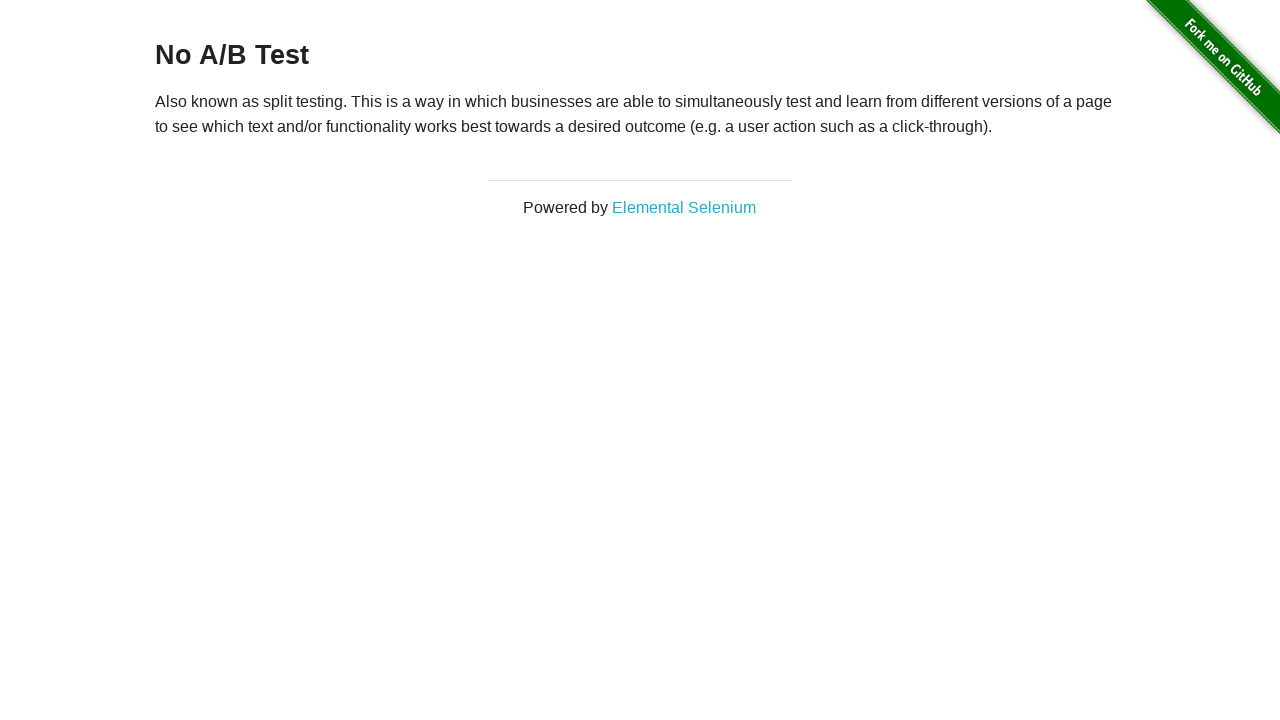

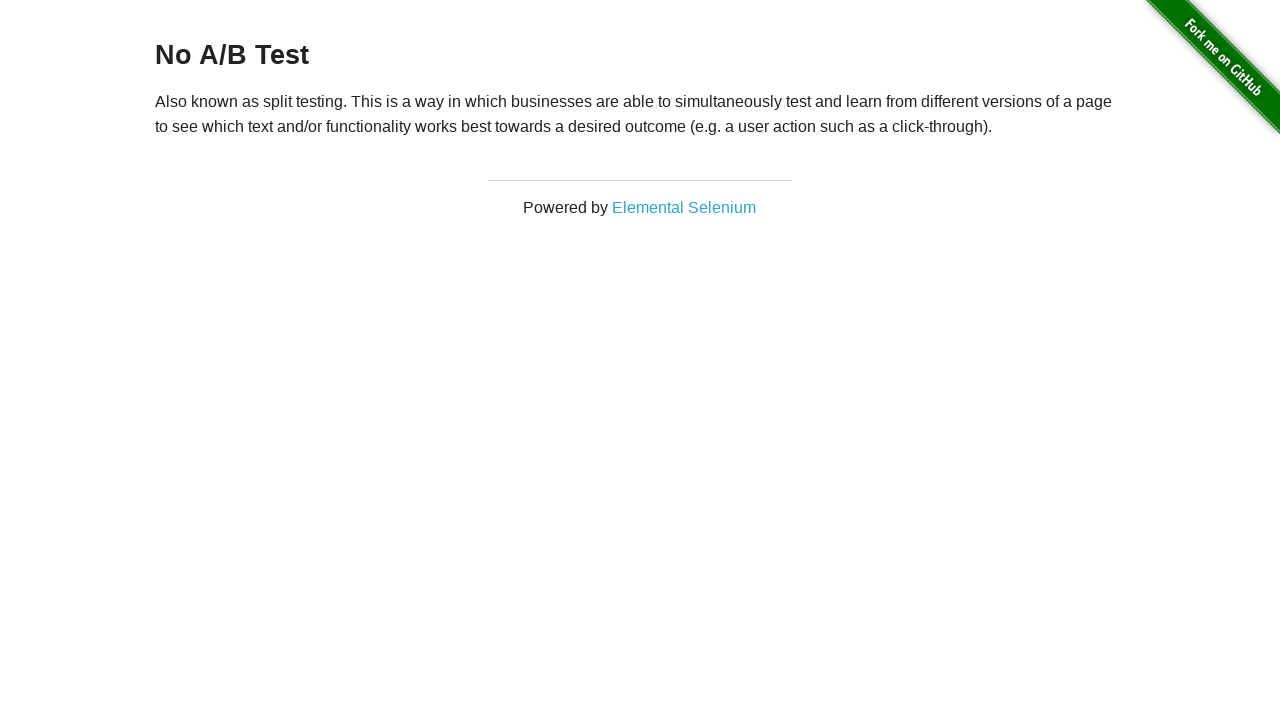